Tests dynamic loading functionality by clicking a Start button and waiting for dynamically loaded content to appear.

Starting URL: https://the-internet.herokuapp.com/dynamic_loading/2

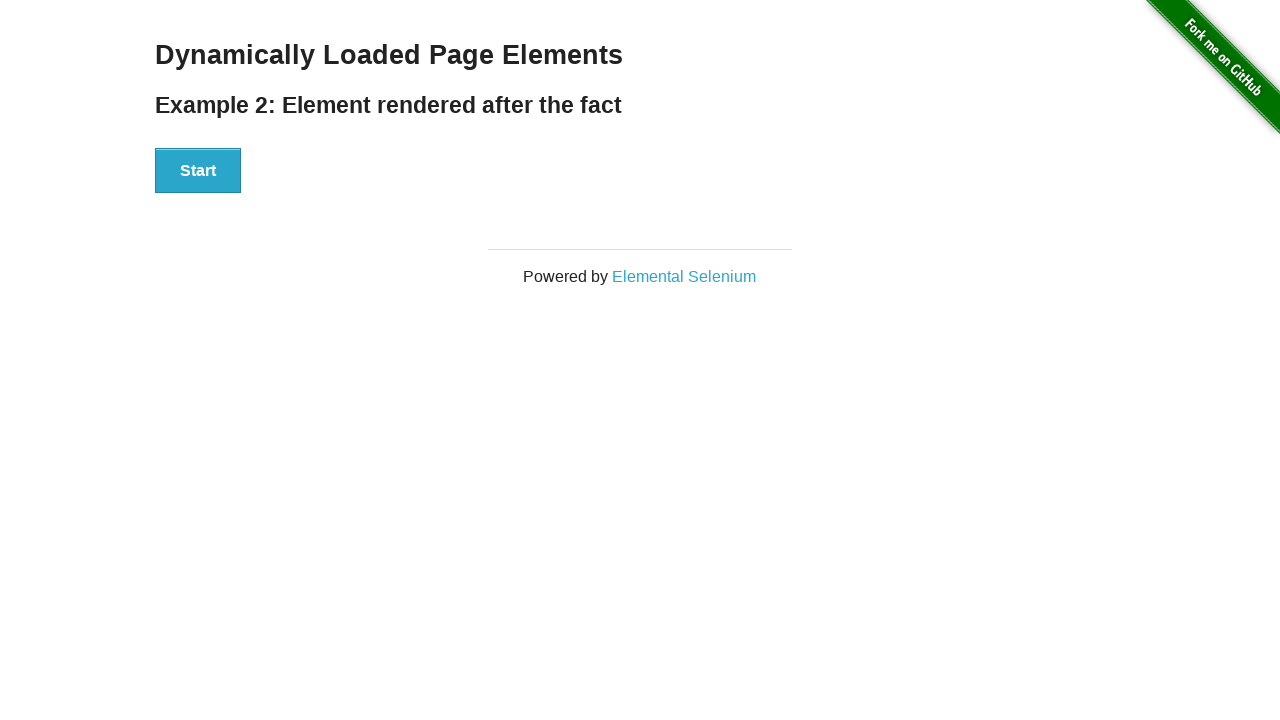

Clicked the Start button at (198, 171) on xpath=//button[text()='Start']
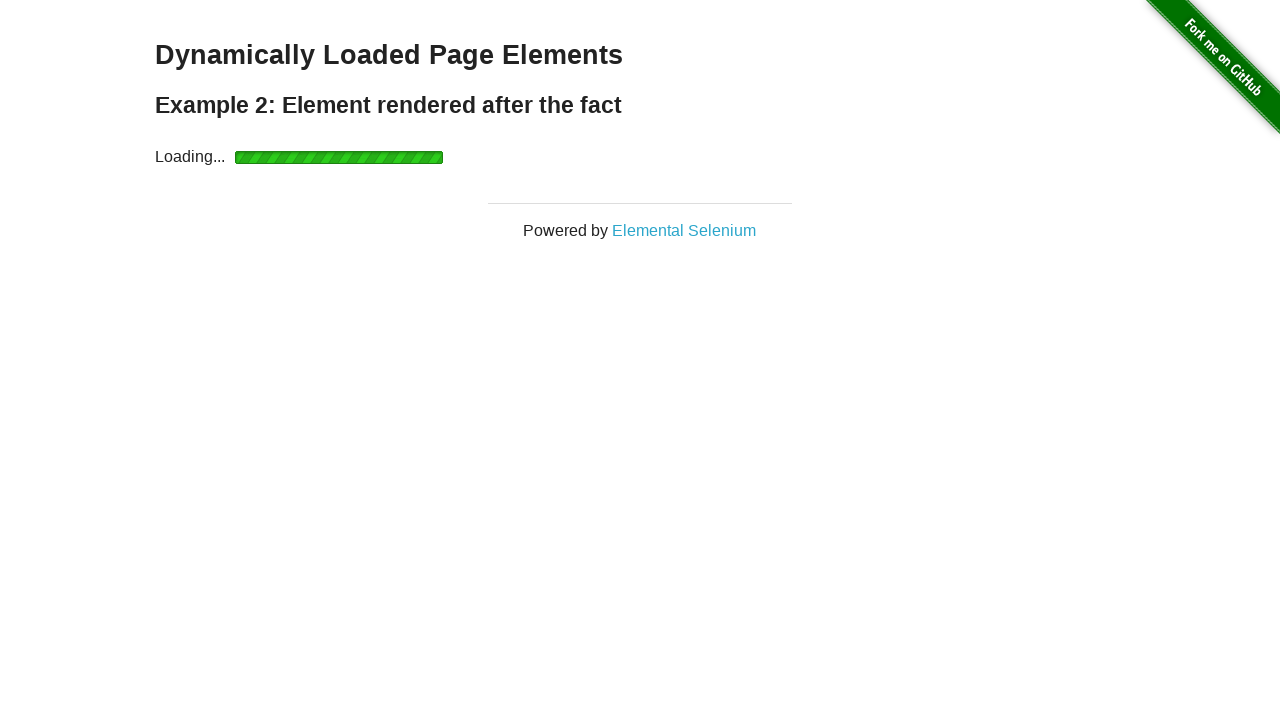

Waited for dynamically loaded 'Hello World!' text to appear
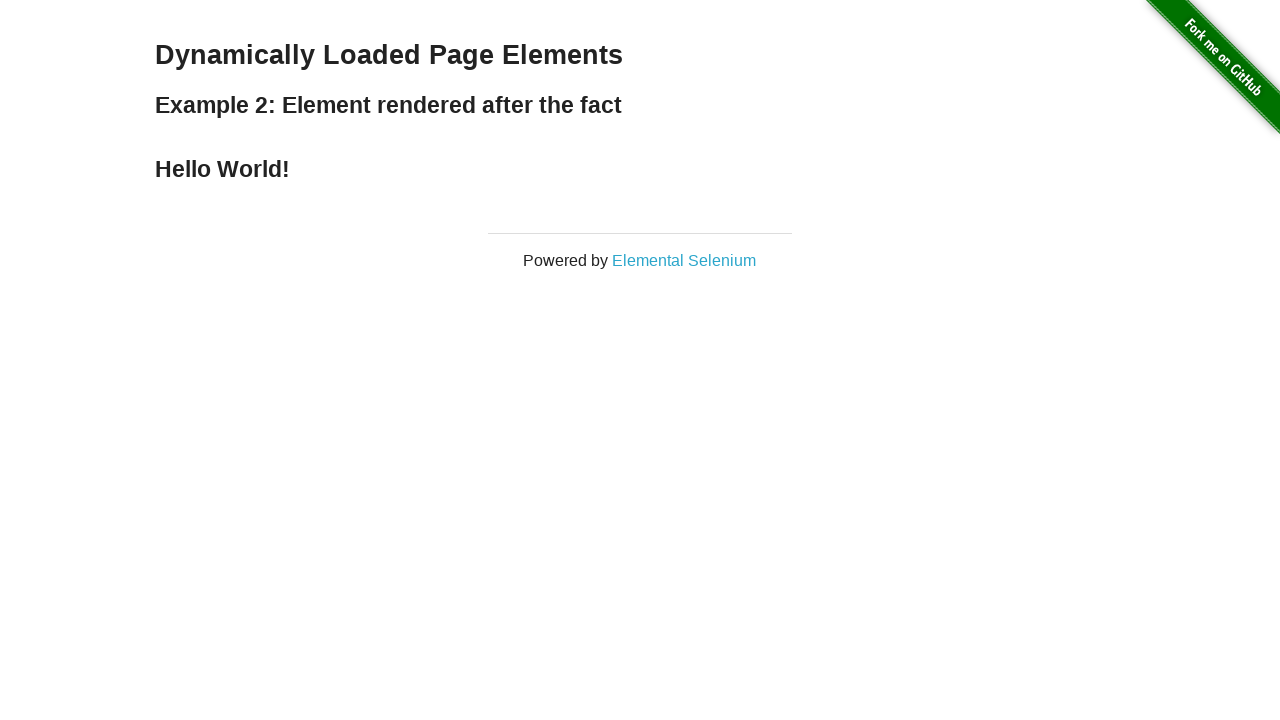

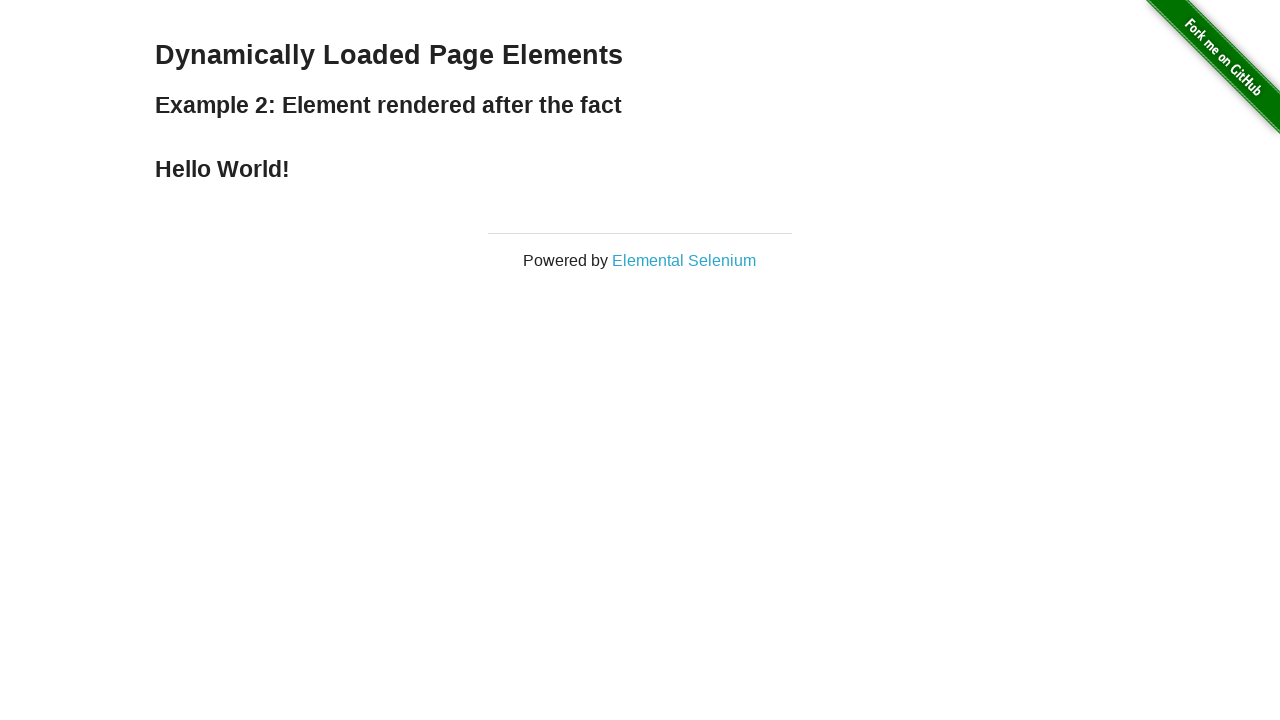